Tests browser new tab functionality by clicking a button that opens a new tab, switching to the new tab, verifying the content displays correctly, then closing the tab and returning to the main window.

Starting URL: https://demoqa.com/browser-windows

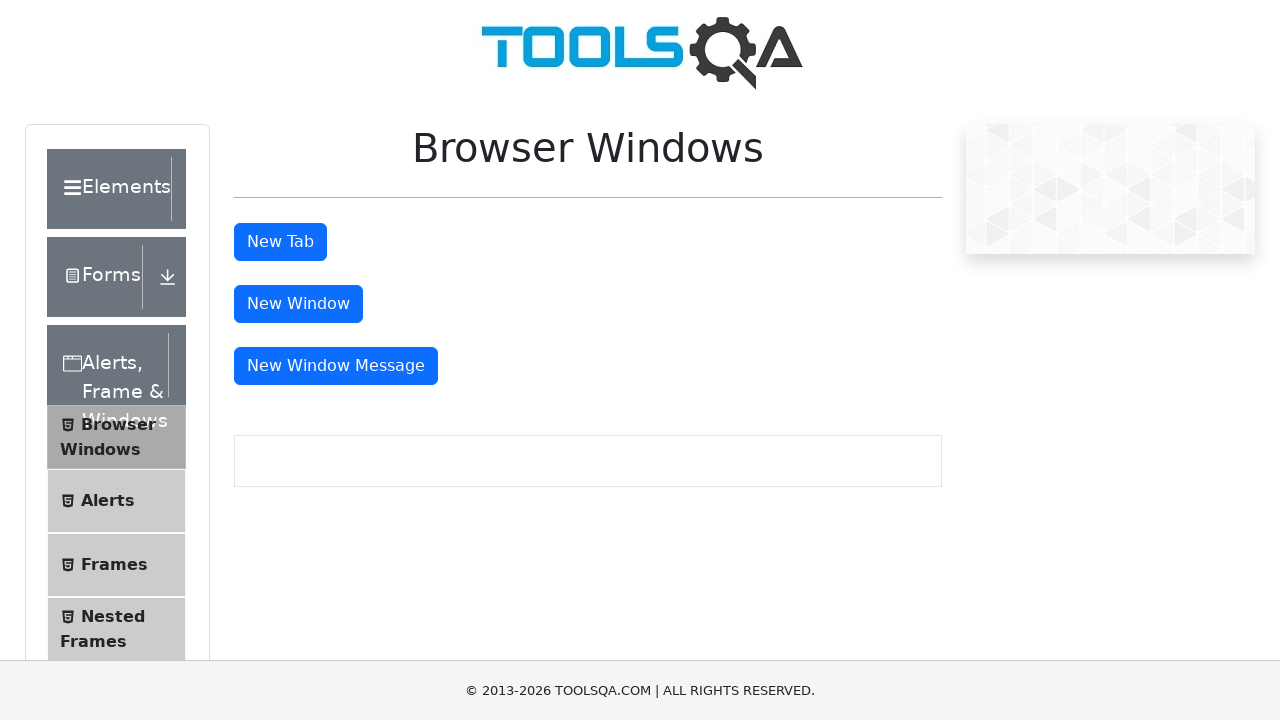

Clicked the 'New Tab' button at (280, 242) on #tabButton
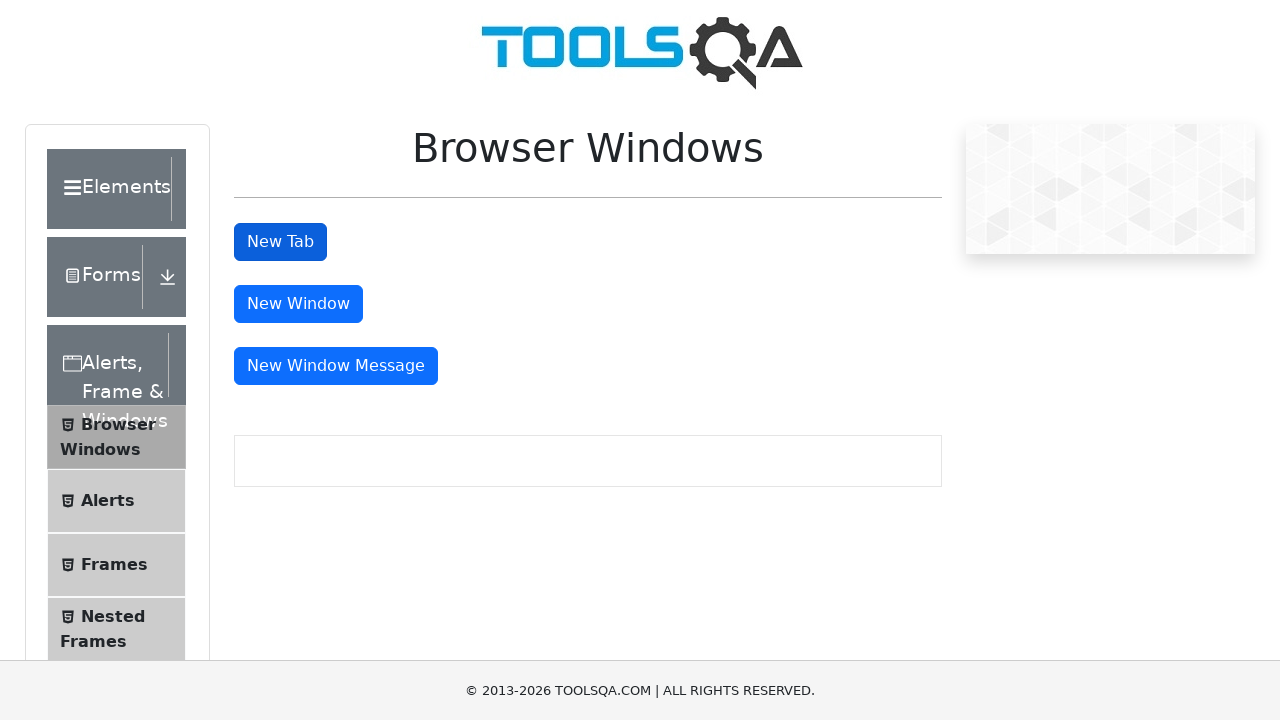

Clicked 'New Tab' button and captured new page context at (280, 242) on #tabButton
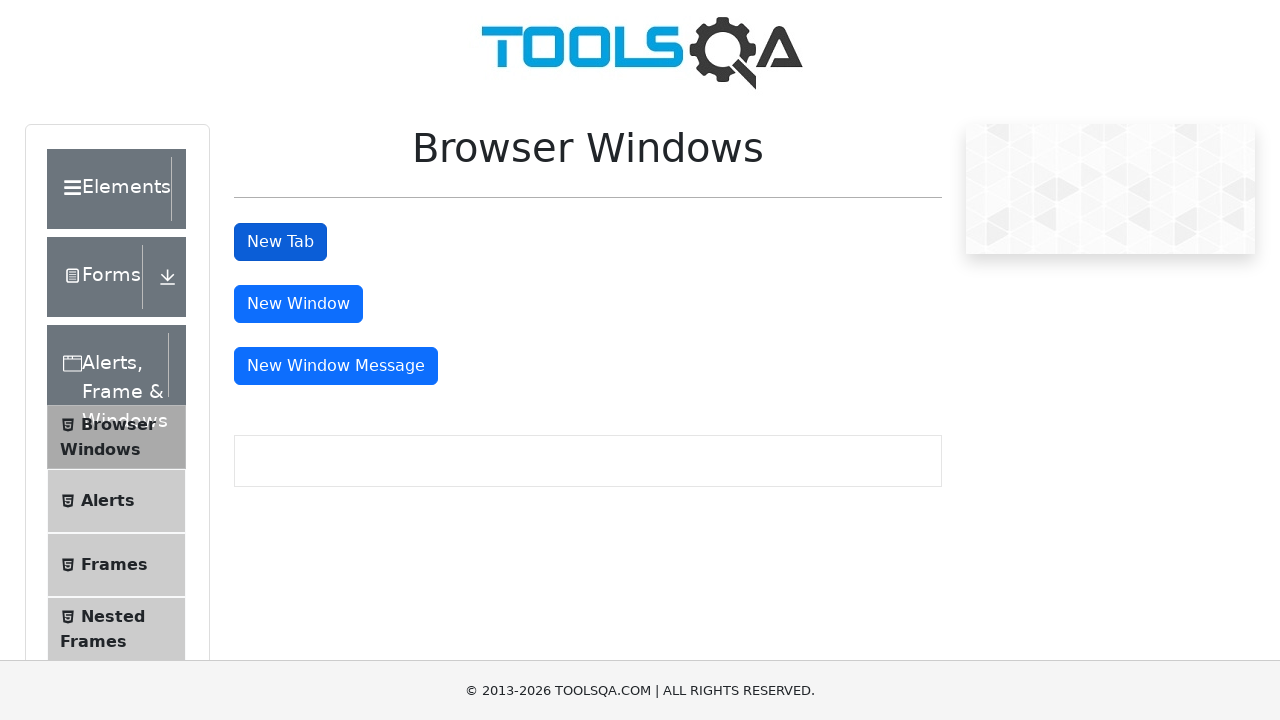

Retrieved new tab page object
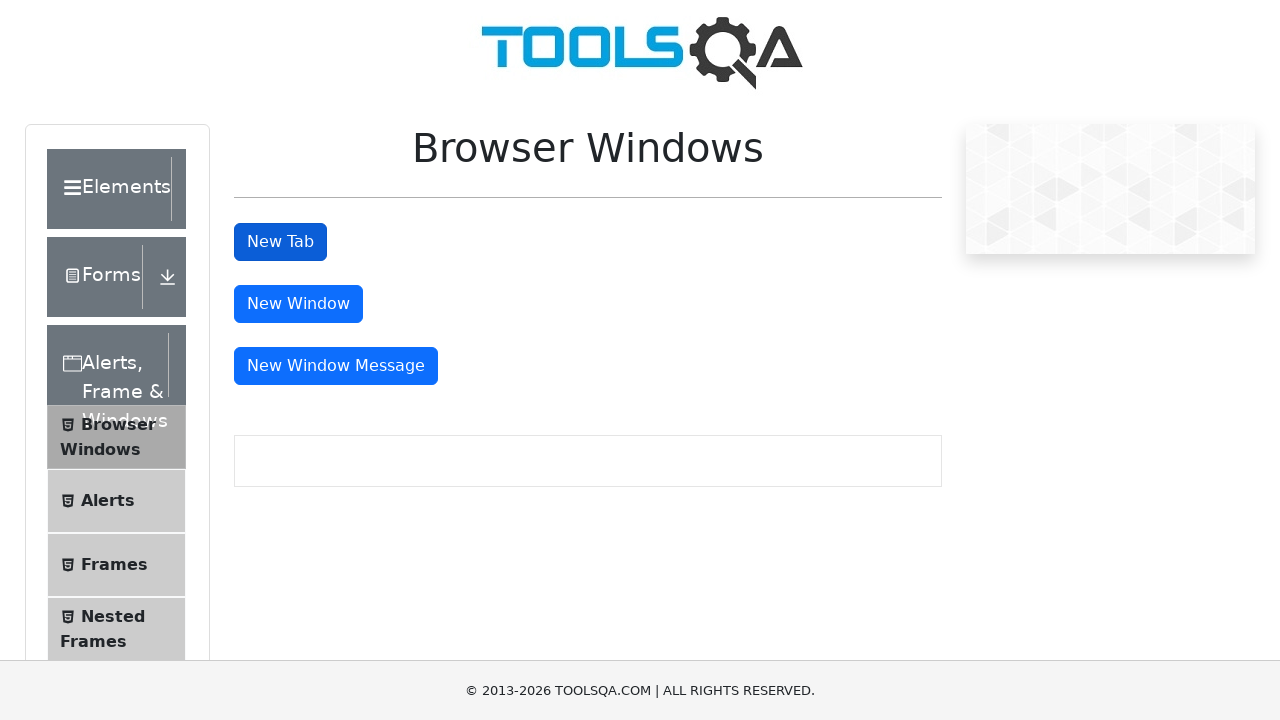

New tab finished loading
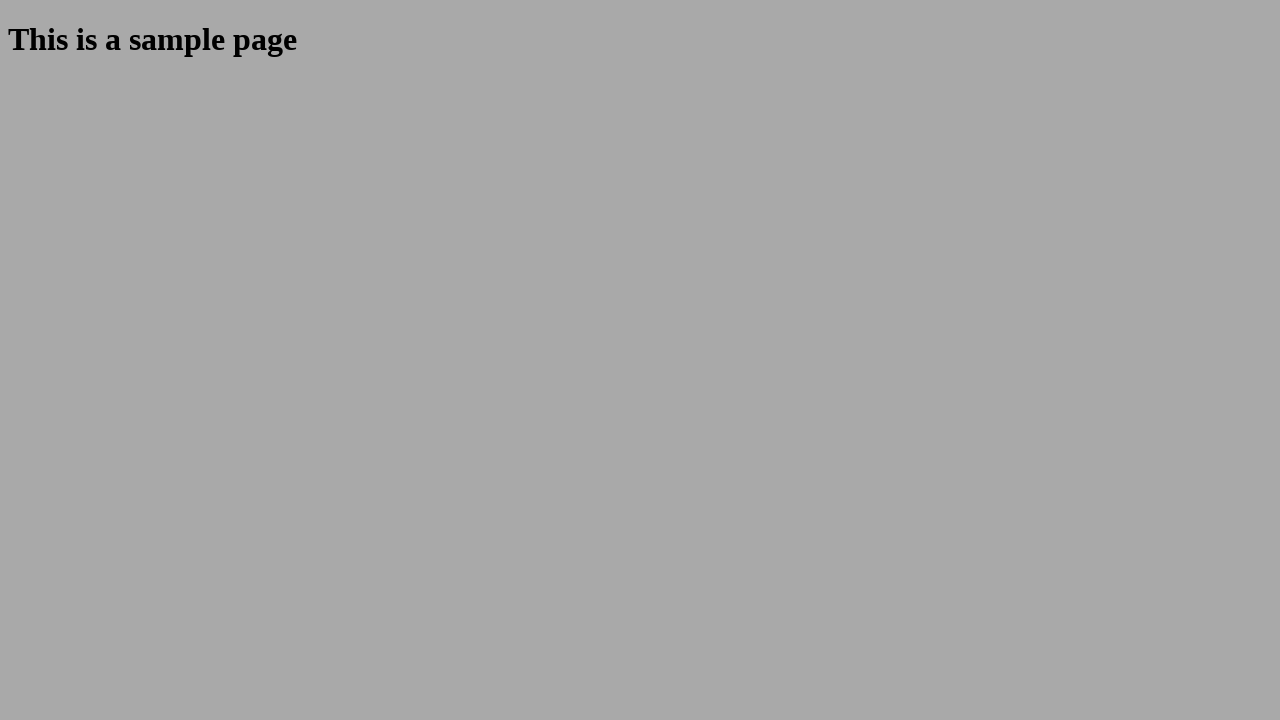

Located sample heading element on new tab
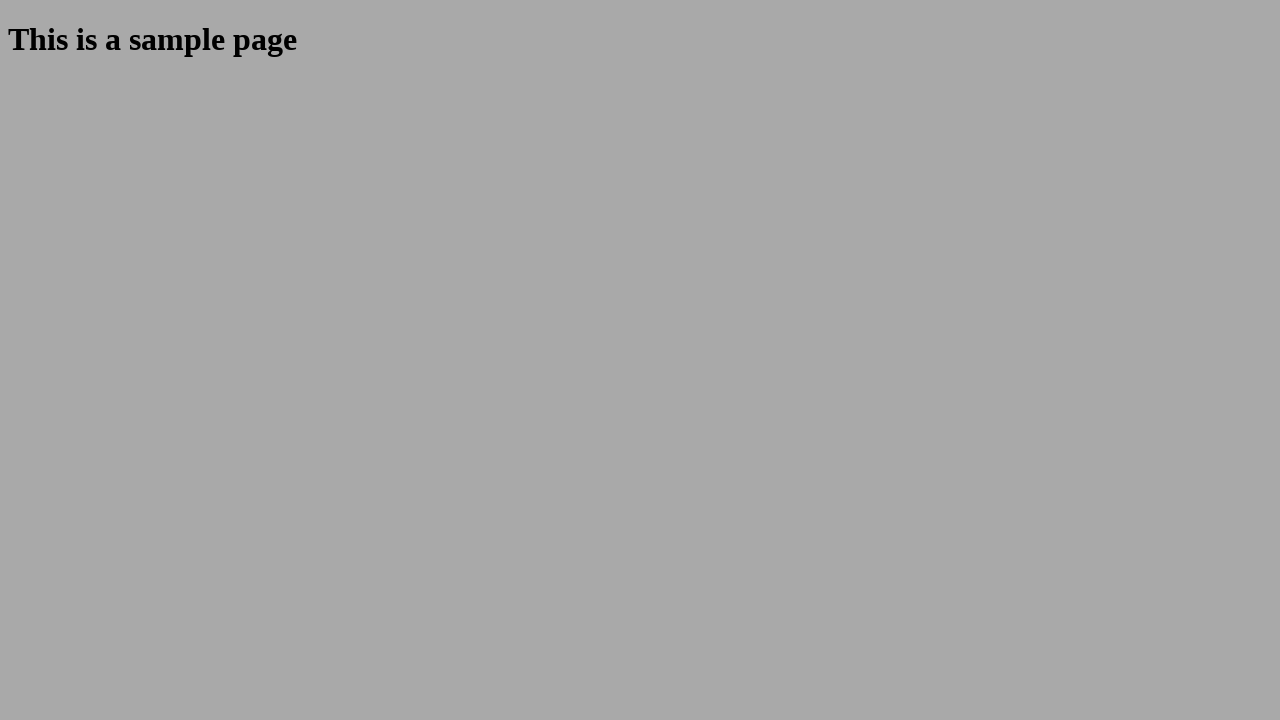

Verified heading text is 'This is a sample page'
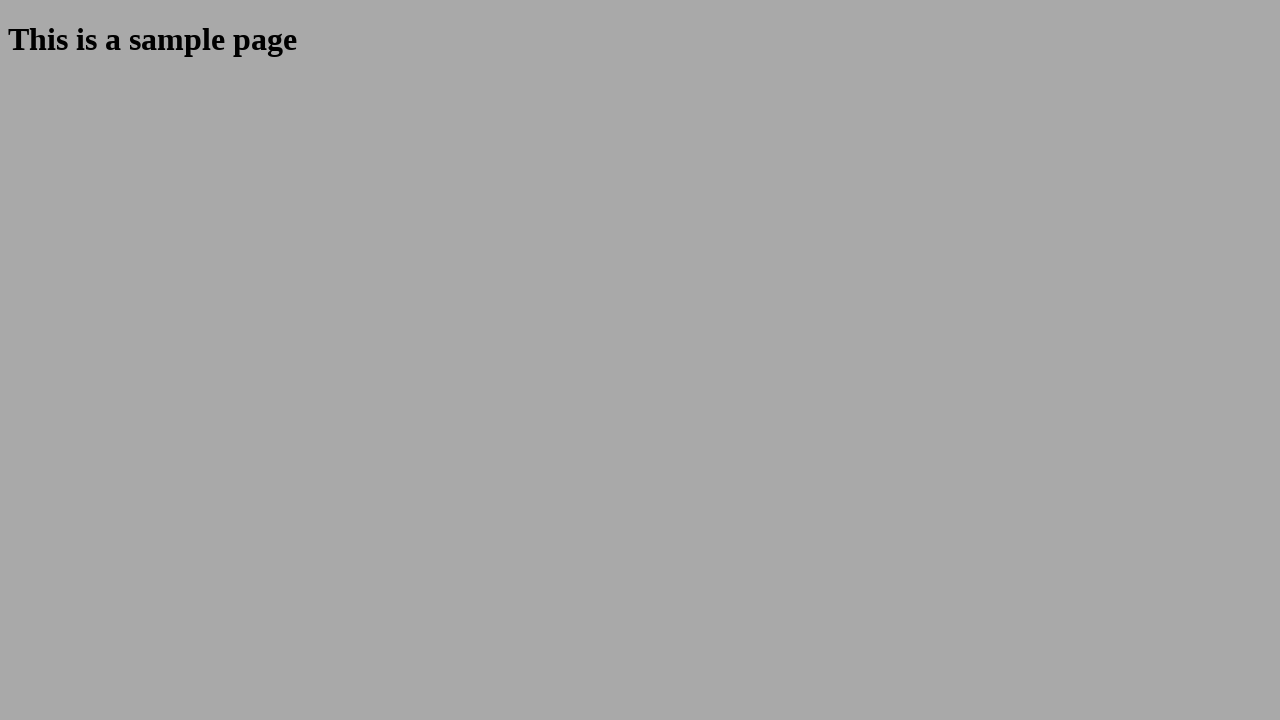

Closed the new tab
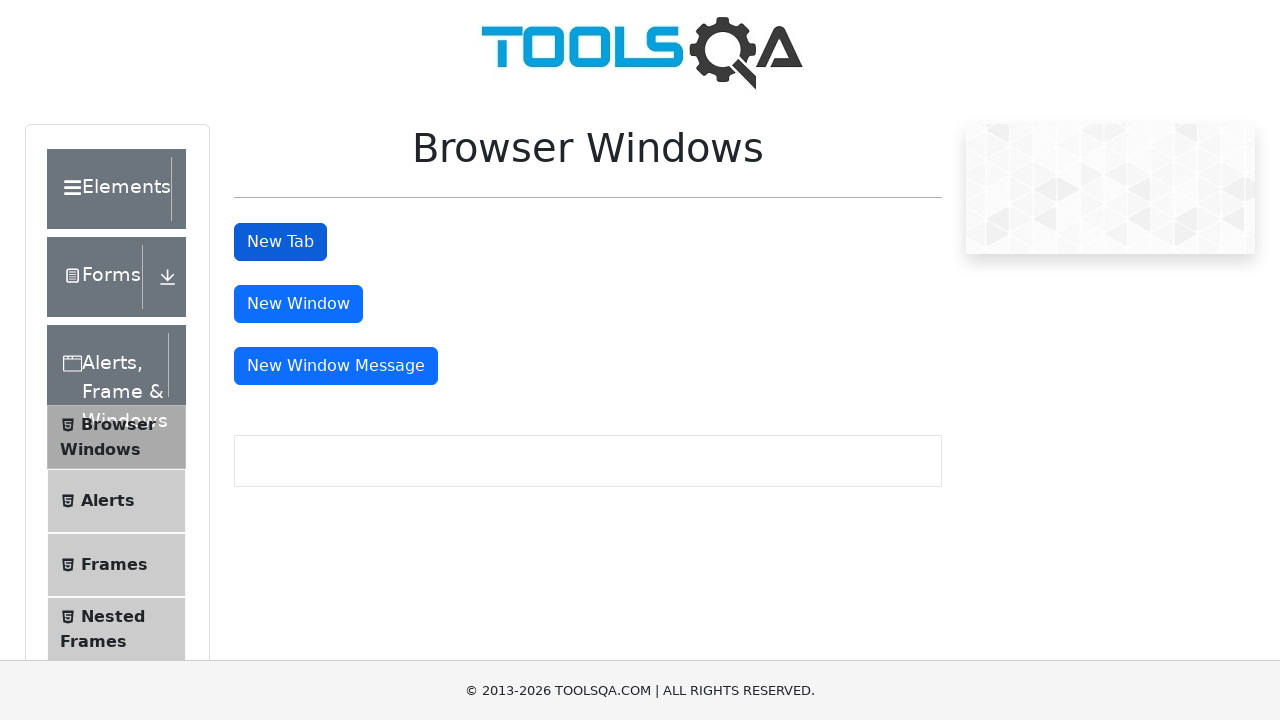

Verified main page URL is still 'https://demoqa.com/browser-windows'
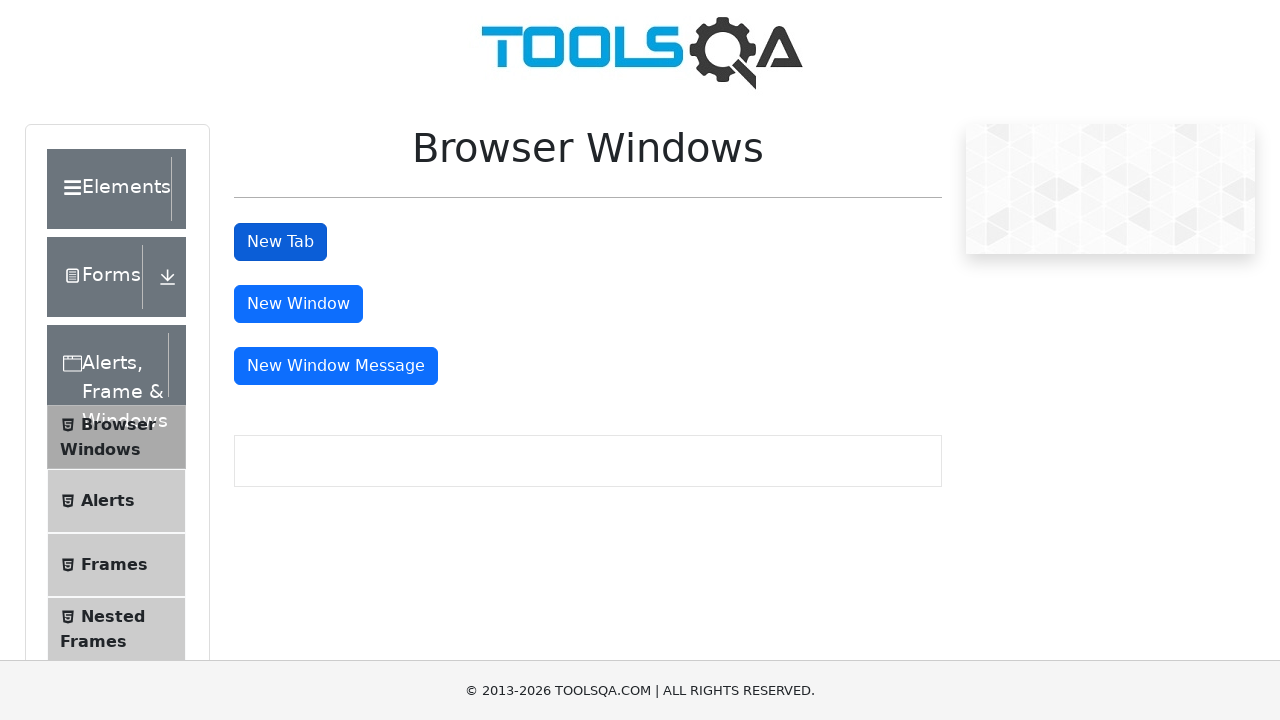

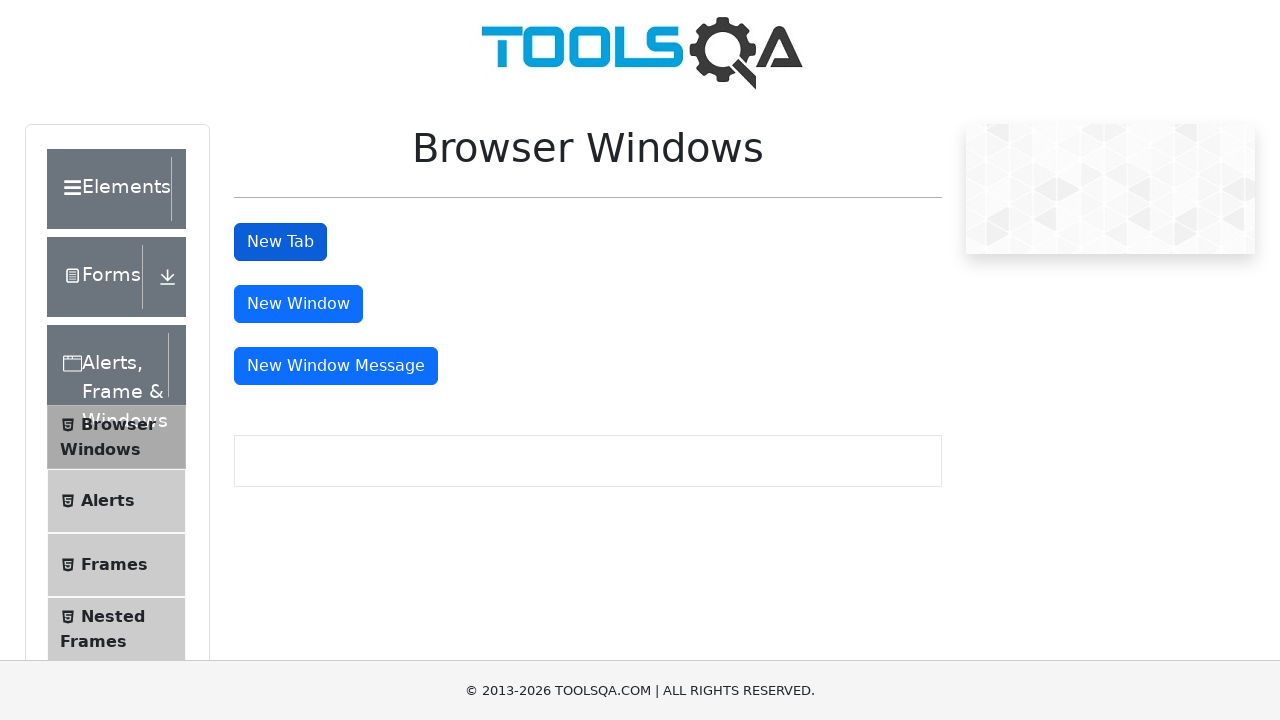